Navigates to QA Click Academy website and verifies that links (anchor tags) are present on the page

Starting URL: http://qaclickacademy.com/

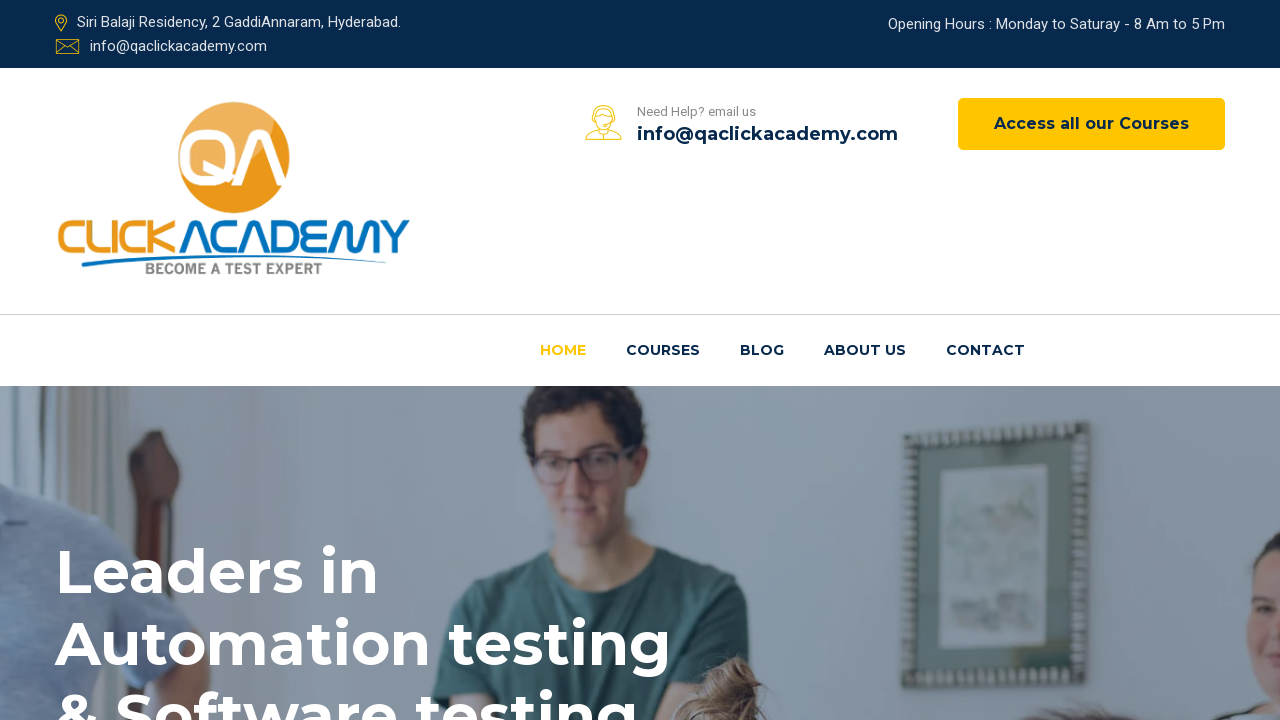

Navigated to QA Click Academy website
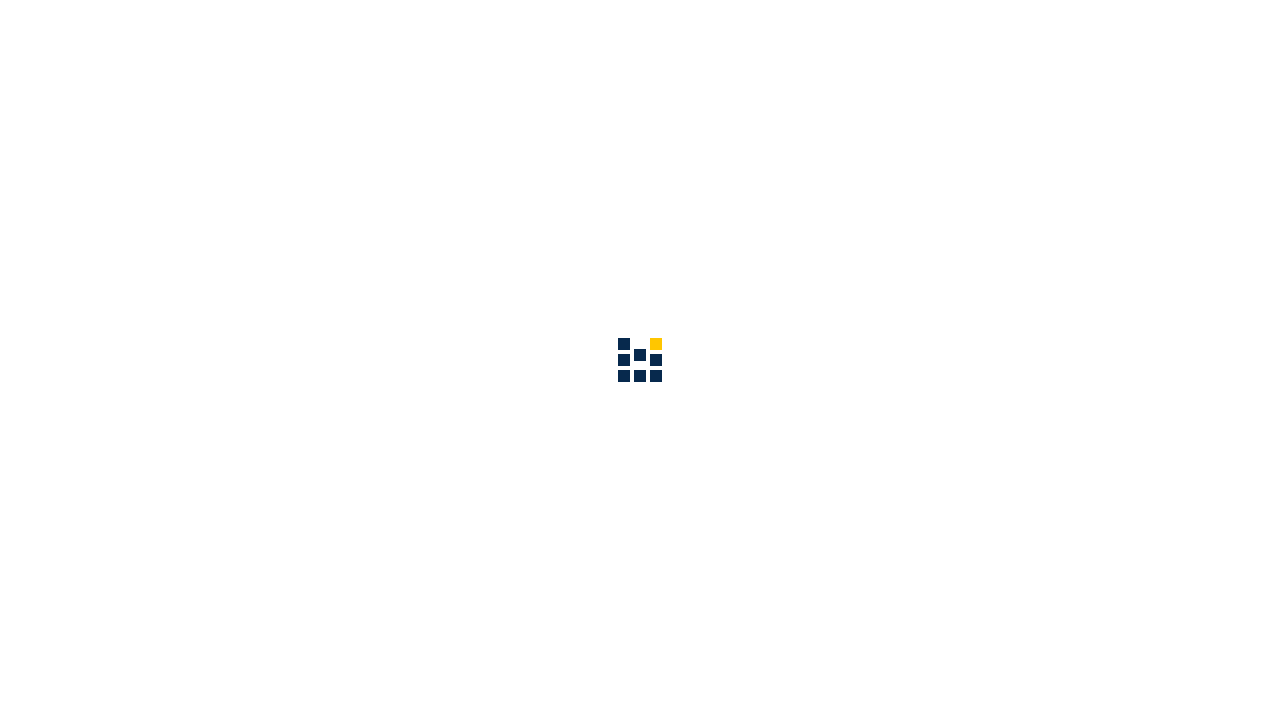

Page fully loaded (DOM content loaded)
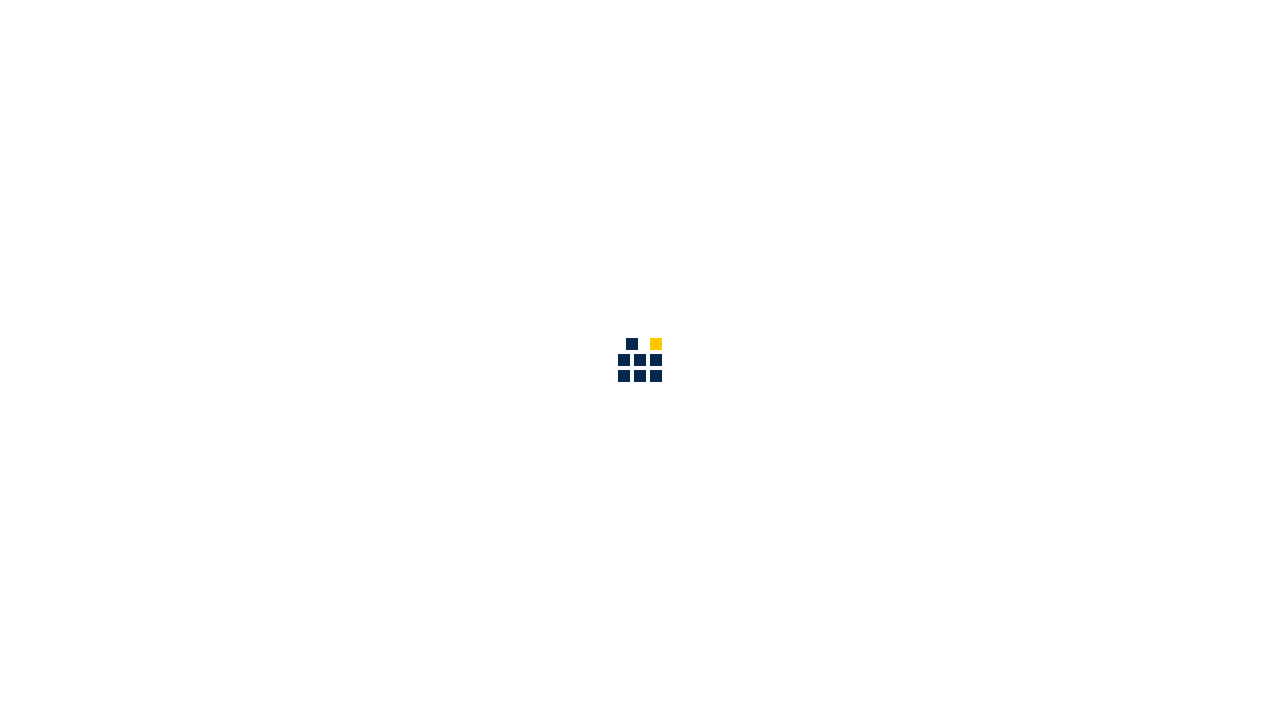

Anchor tags (links) are visible on the page
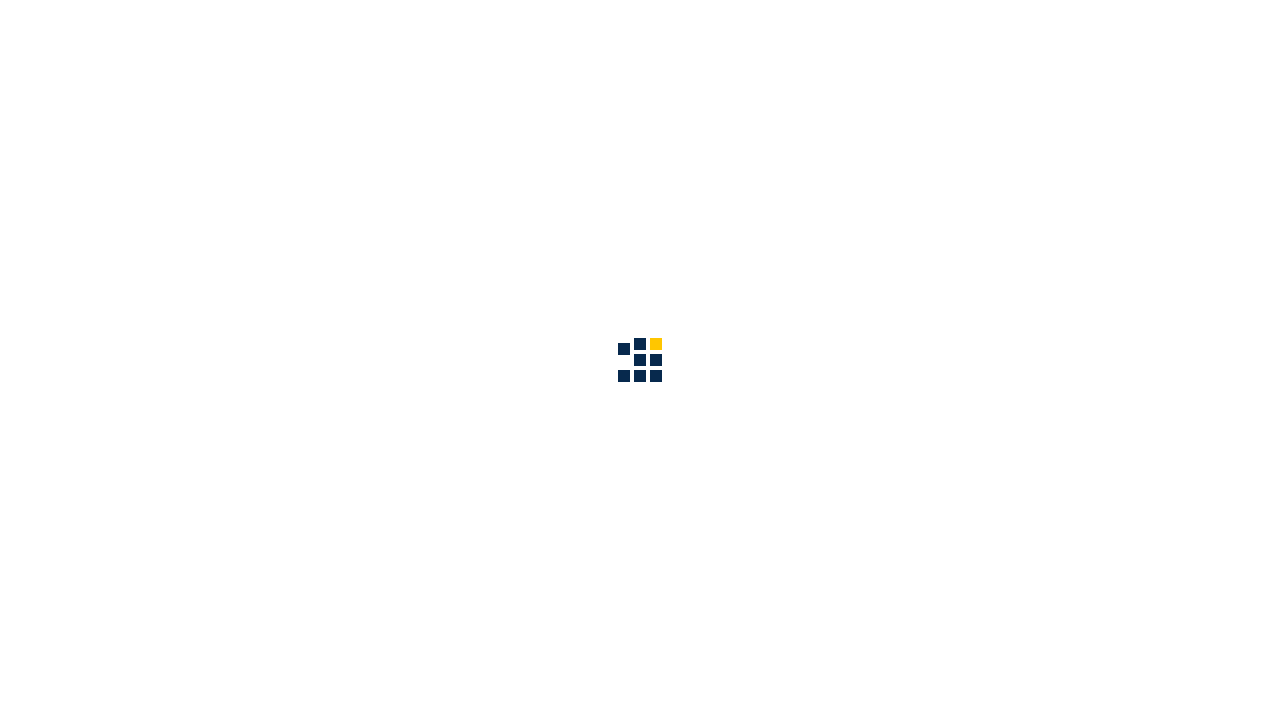

Found 96 anchor tags on the page
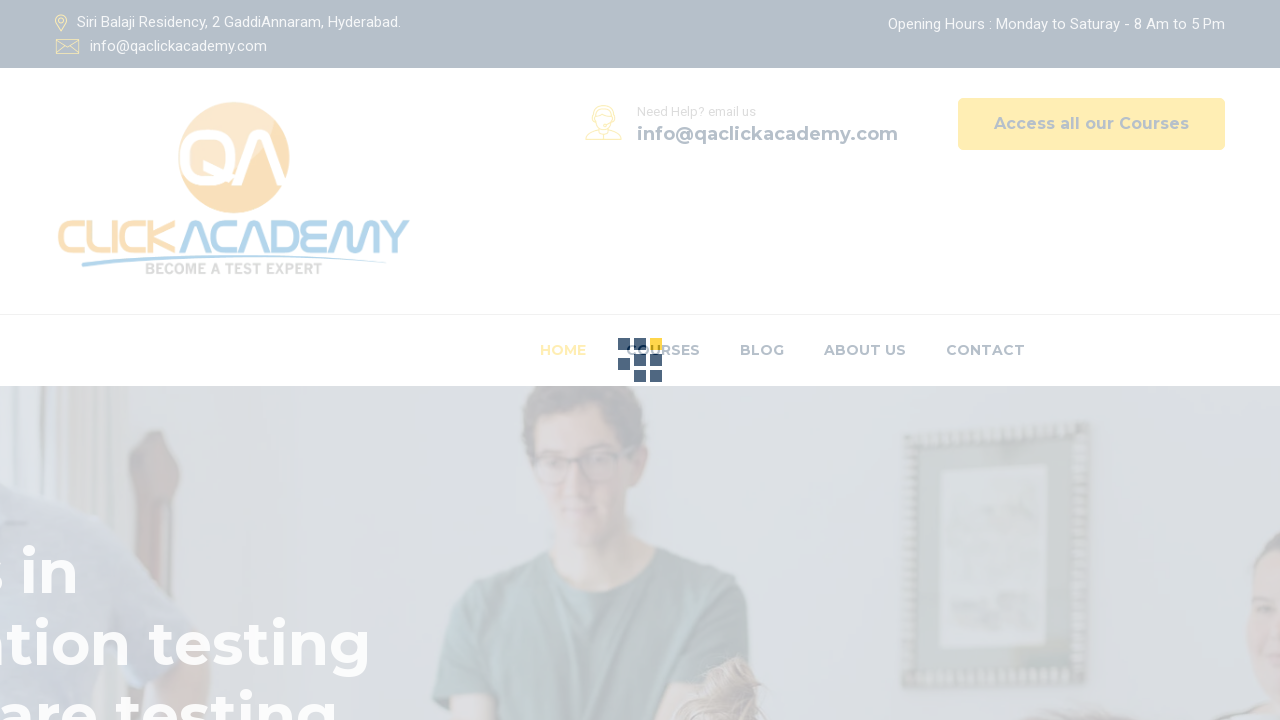

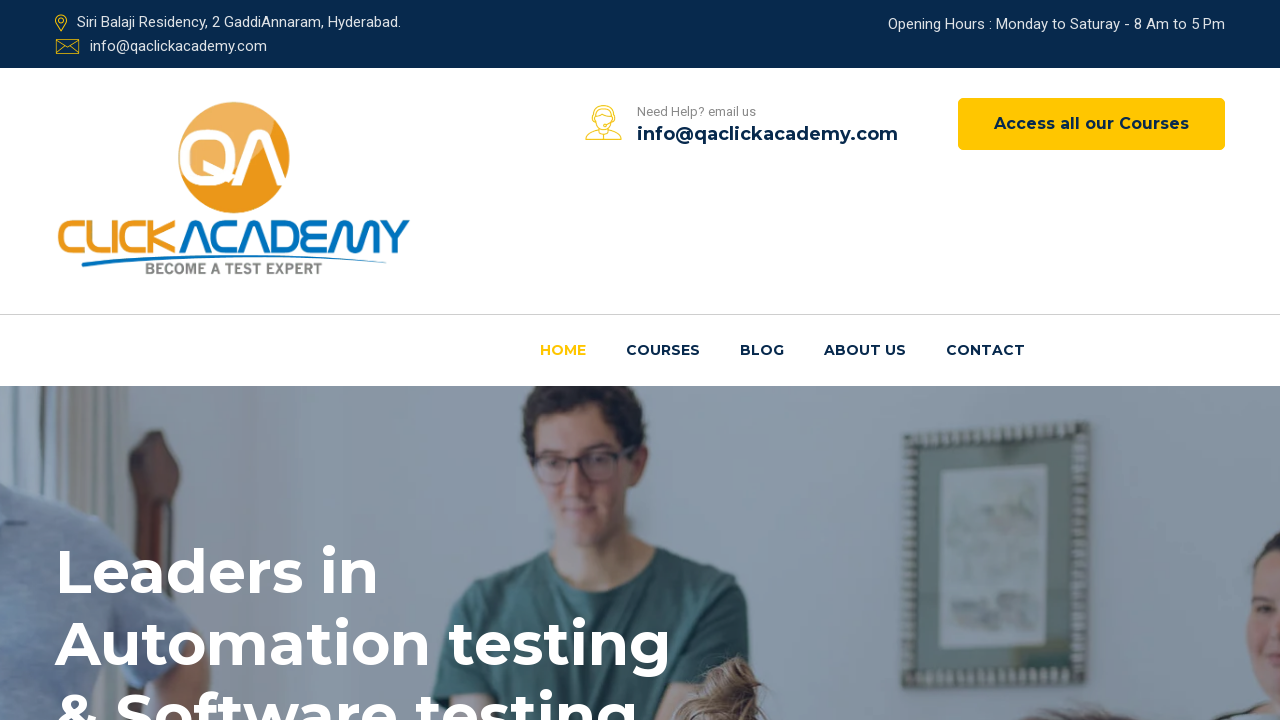